Tests navigation to Status Codes page and verifies the 200 status code page displays correctly

Starting URL: https://the-internet.herokuapp.com/

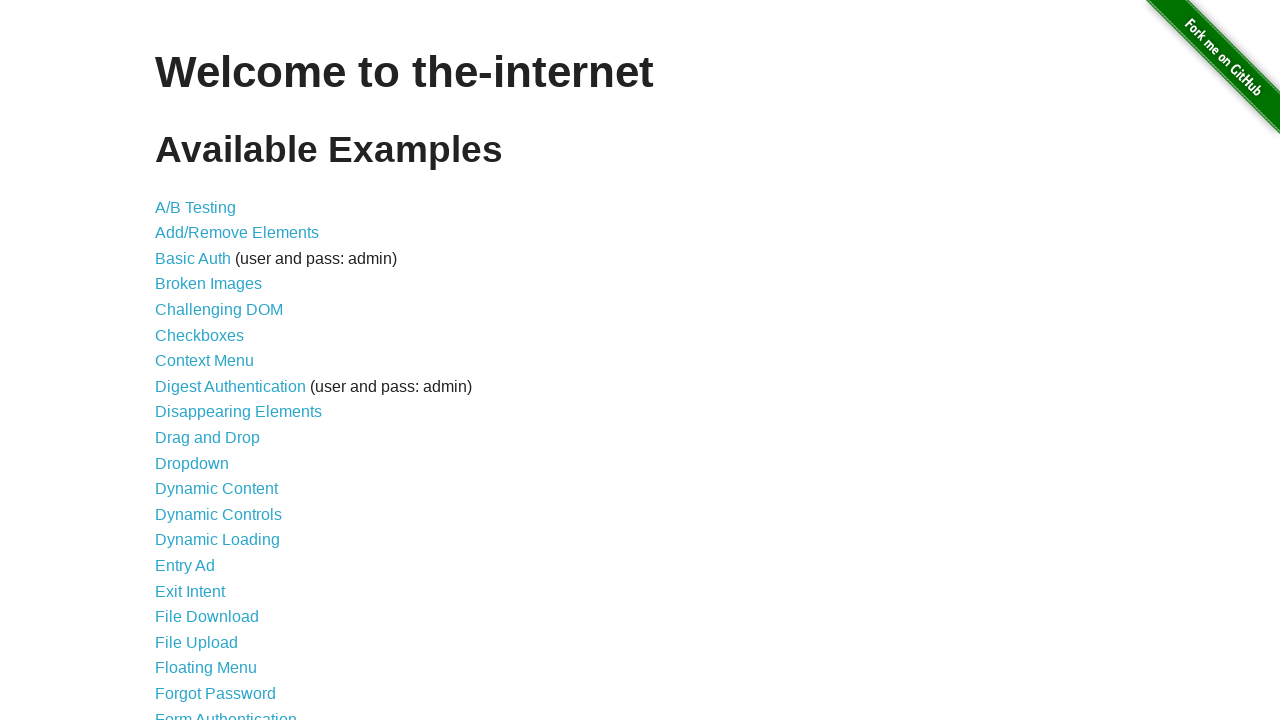

Clicked on Status Codes link at (203, 600) on text=Status Codes
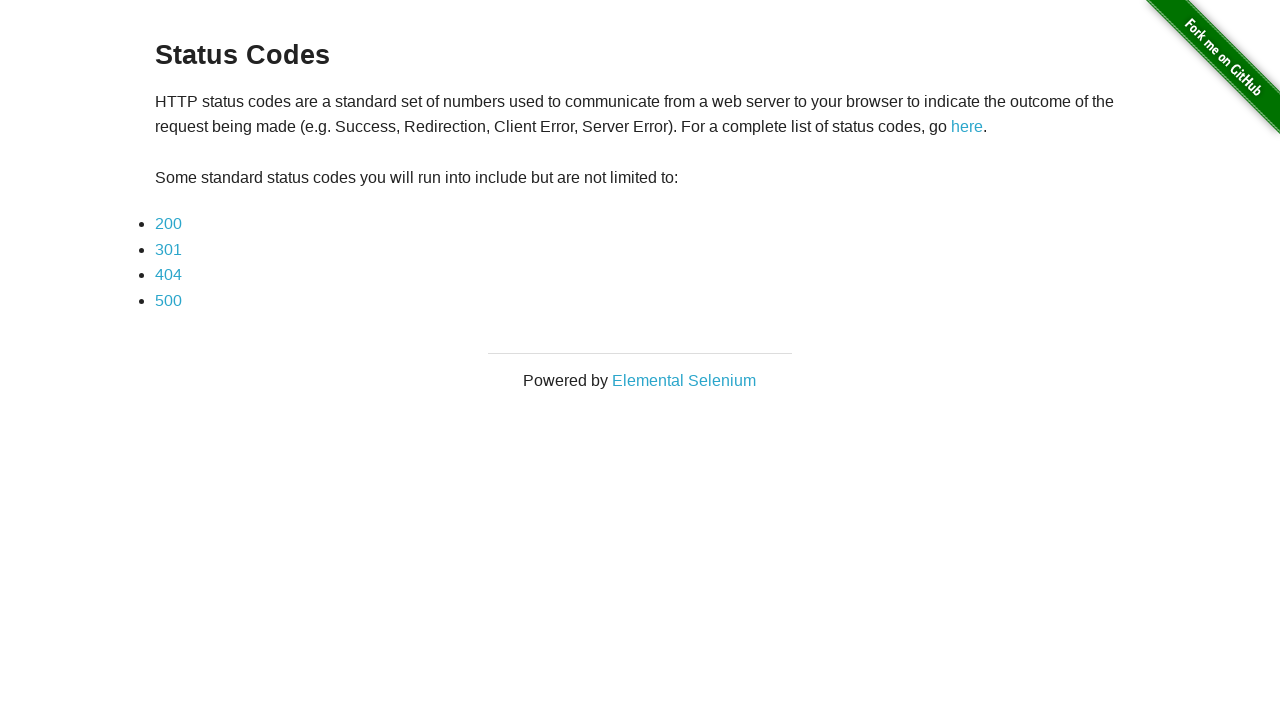

Clicked on 200 status code link at (168, 224) on text=200
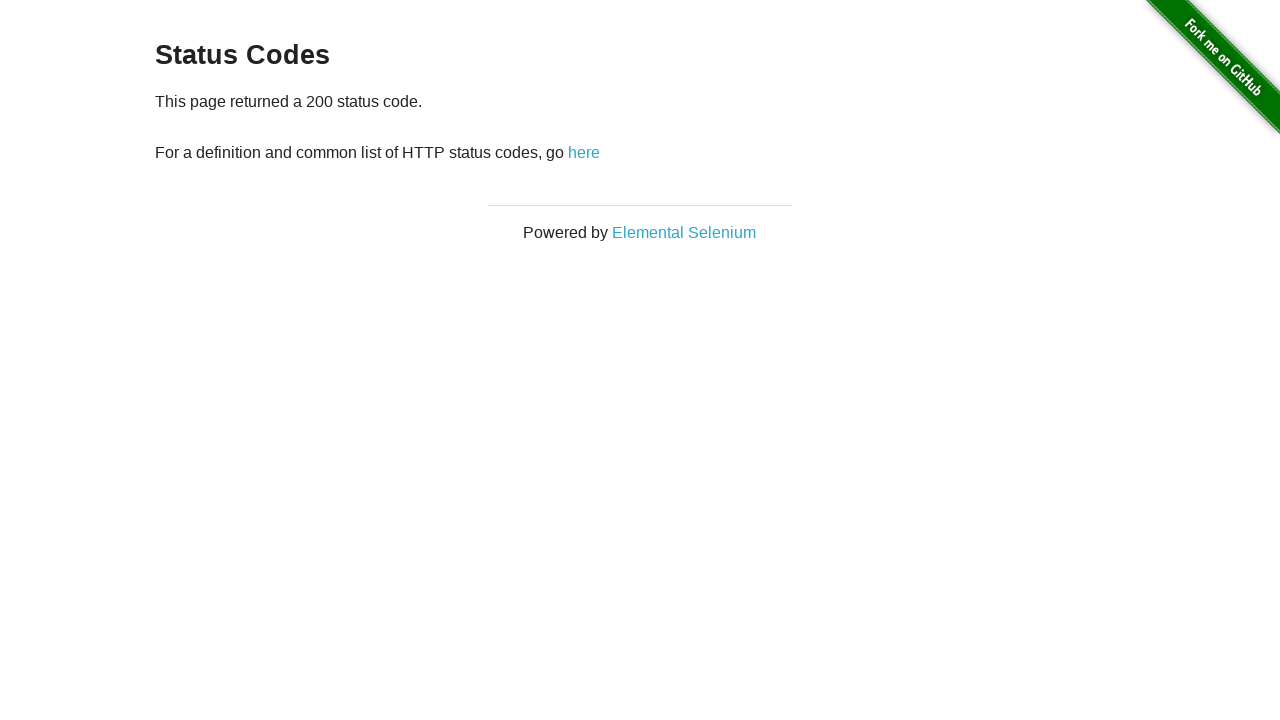

Verified that the 200 status code page displays the correct message
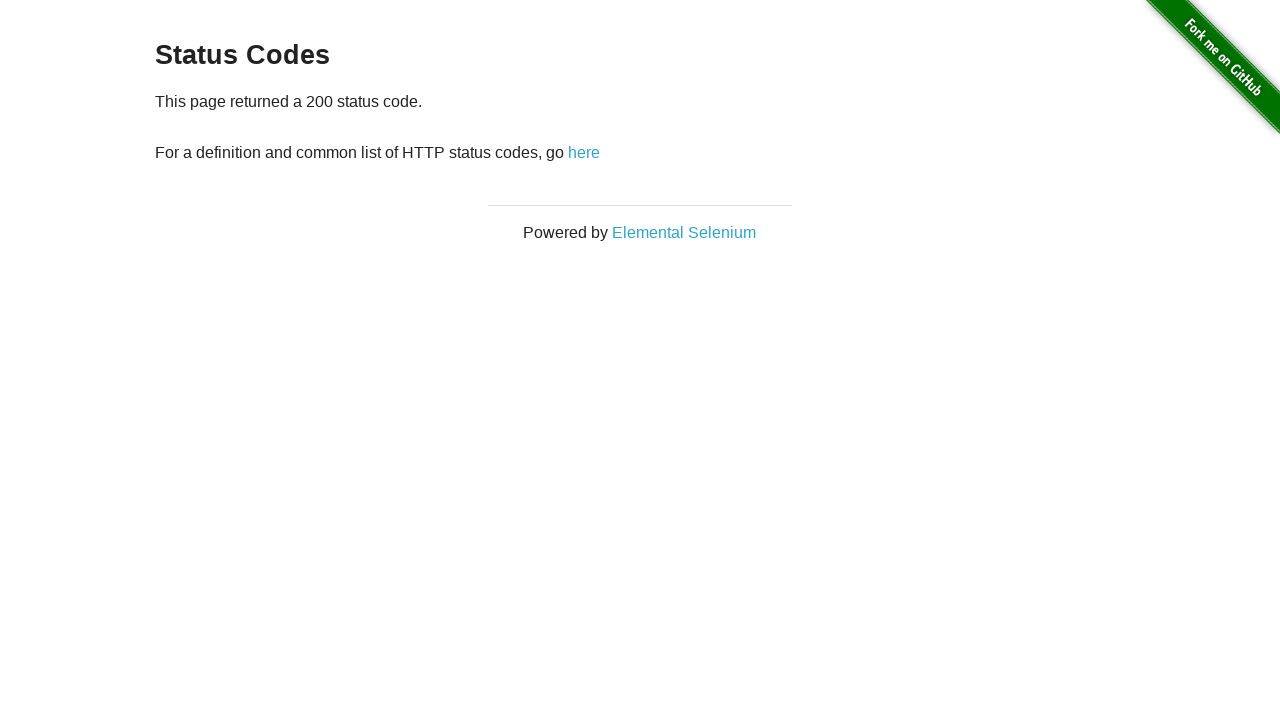

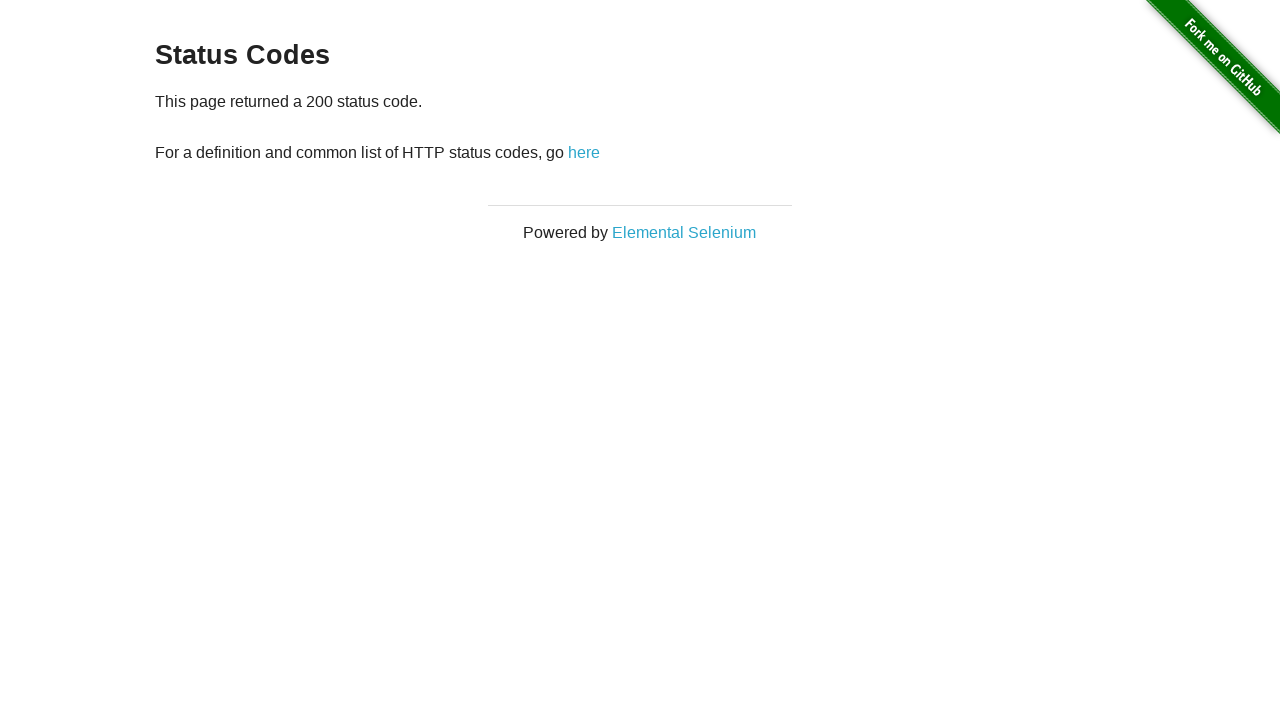